Tests opening a new tab by clicking a link and verifies the new tab loads the correct URL with expected content

Starting URL: https://zimaev.github.io/tabs/

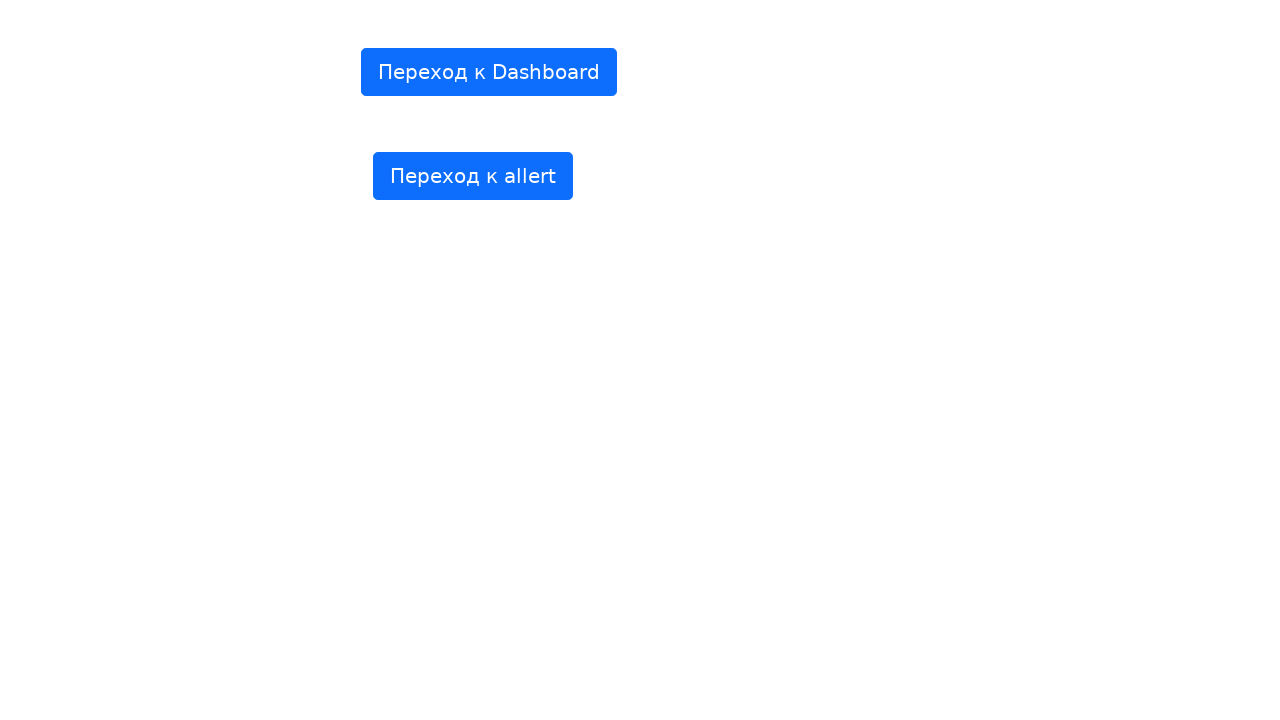

Clicked link to open new tab with 'Переход к Dashboard' at (489, 72) on internal:text="\u041f\u0435\u0440\u0435\u0445\u043e\u0434 \u043a Dashboard"i
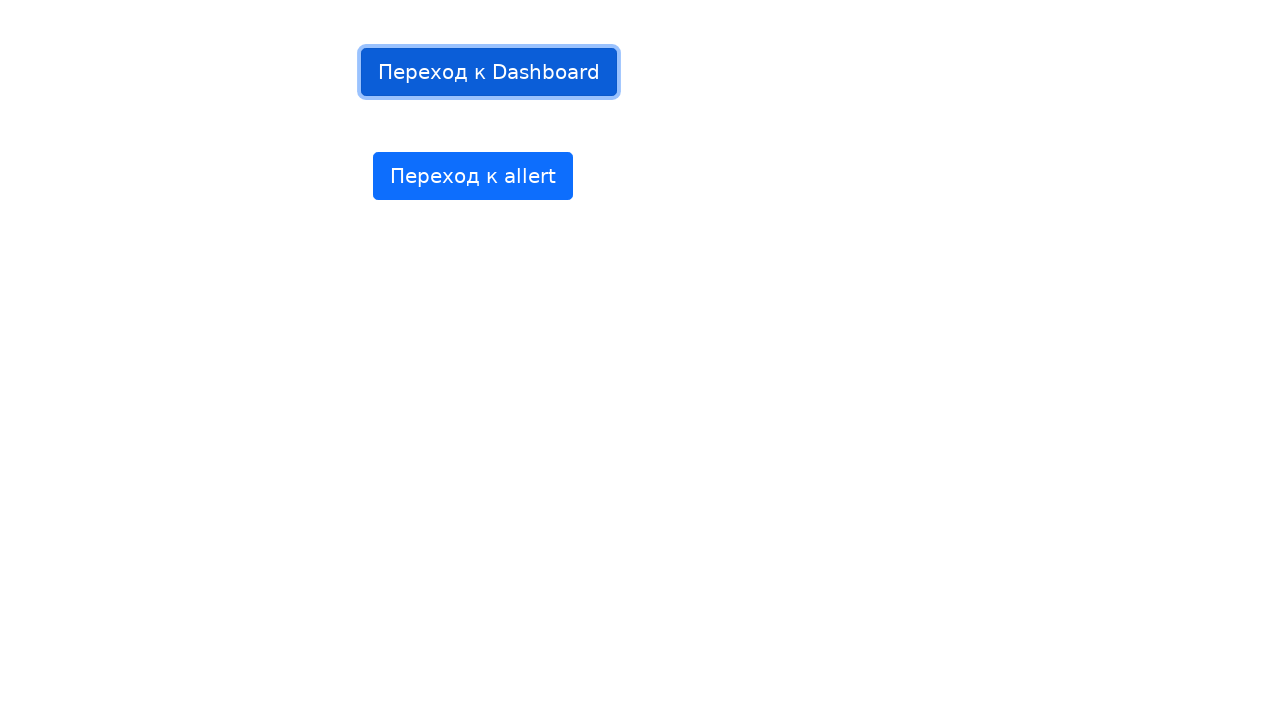

Retrieved new tab from context
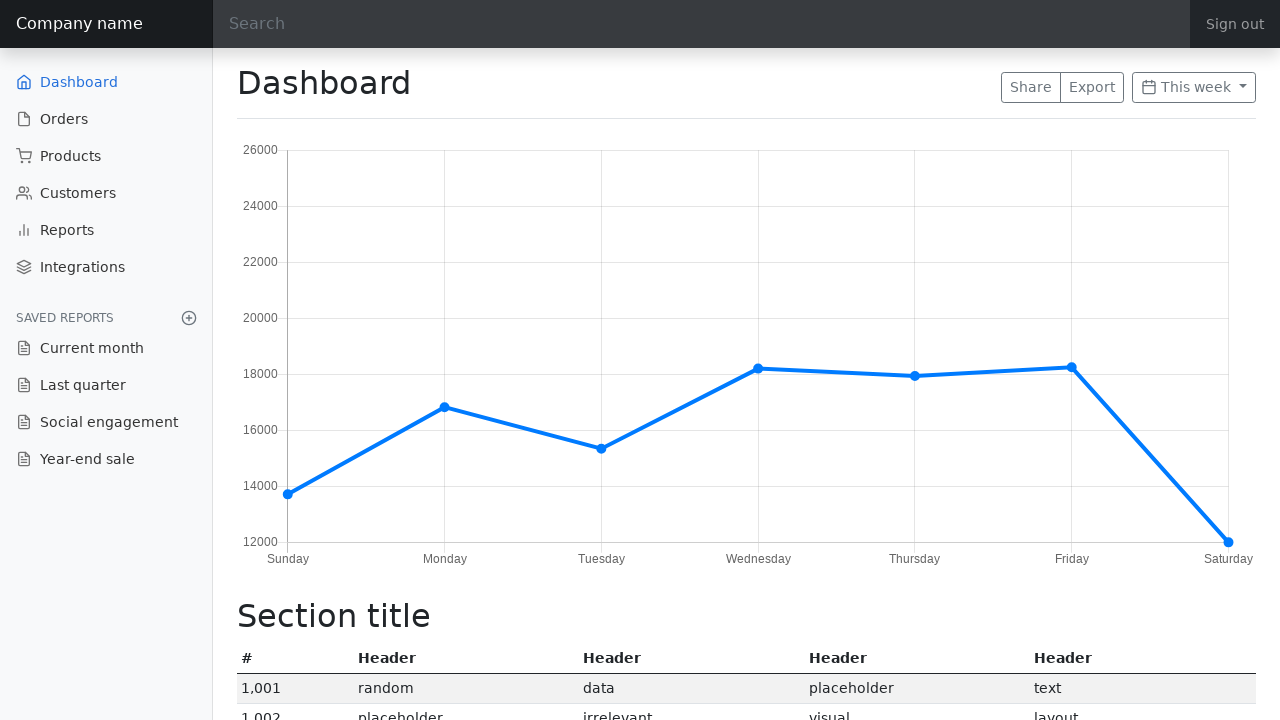

New tab loaded successfully
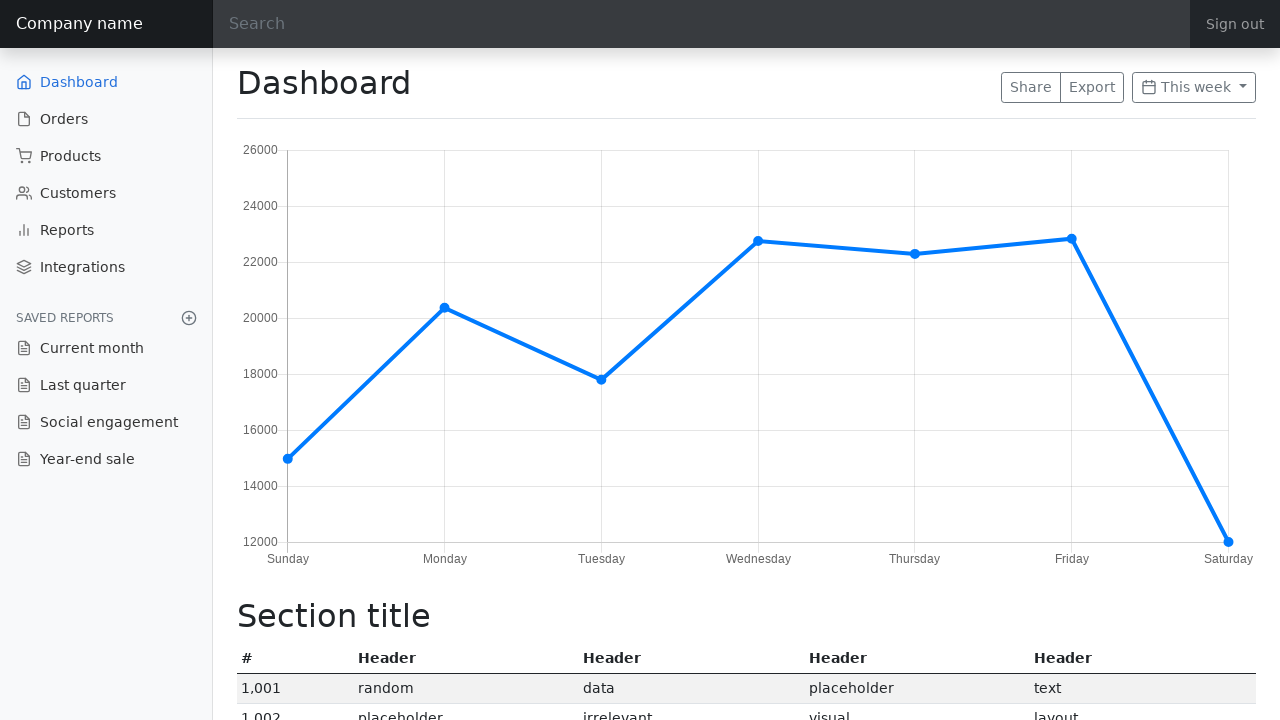

Located 'Sign out' link on new tab
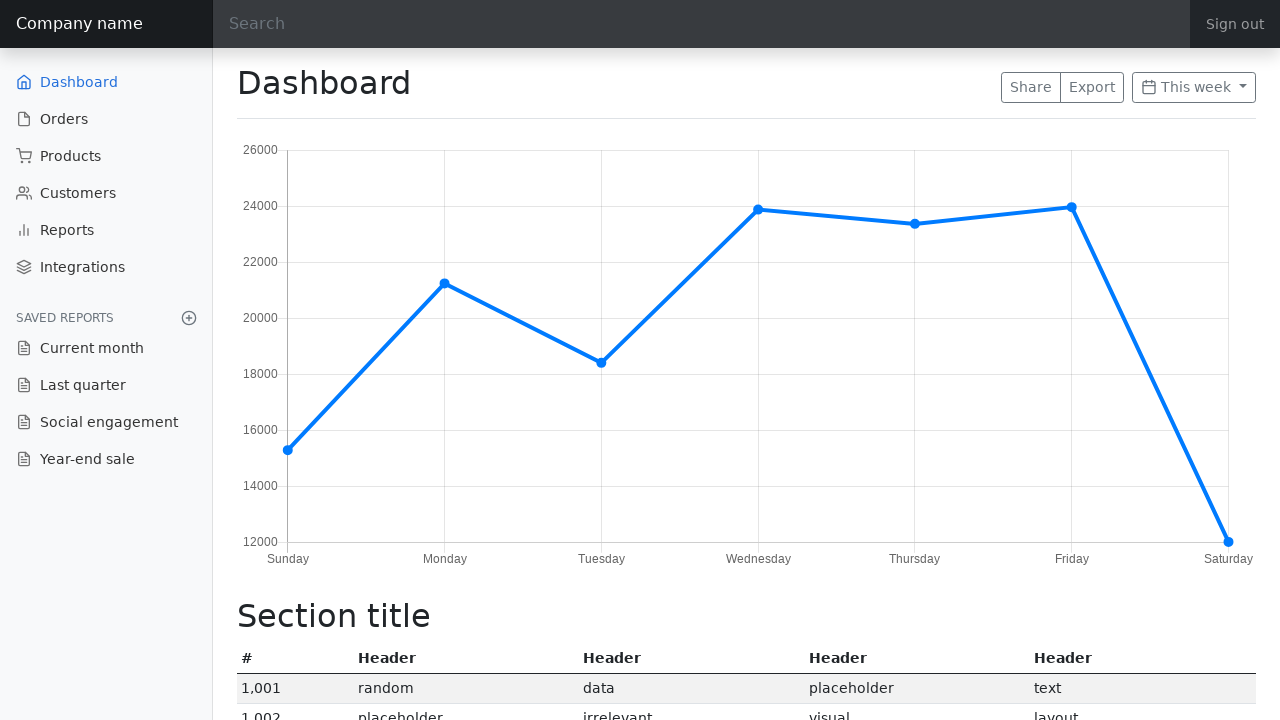

Verified 'Sign out' link is visible on new tab
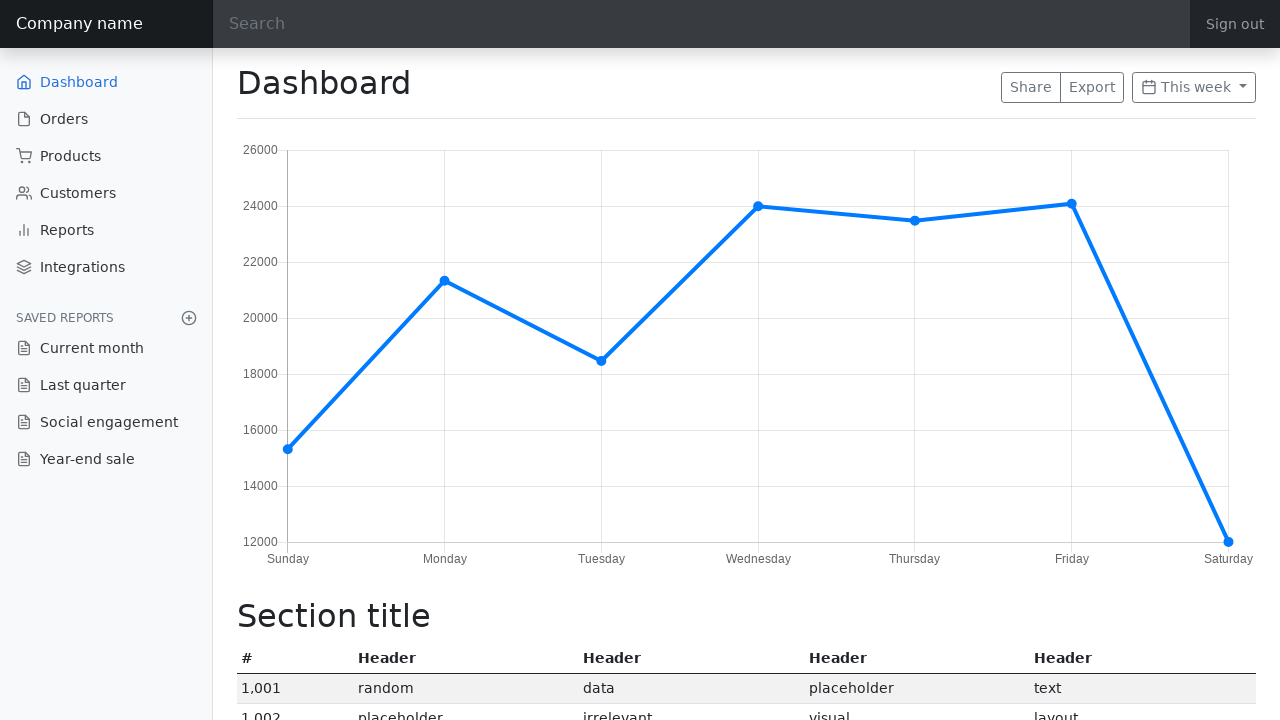

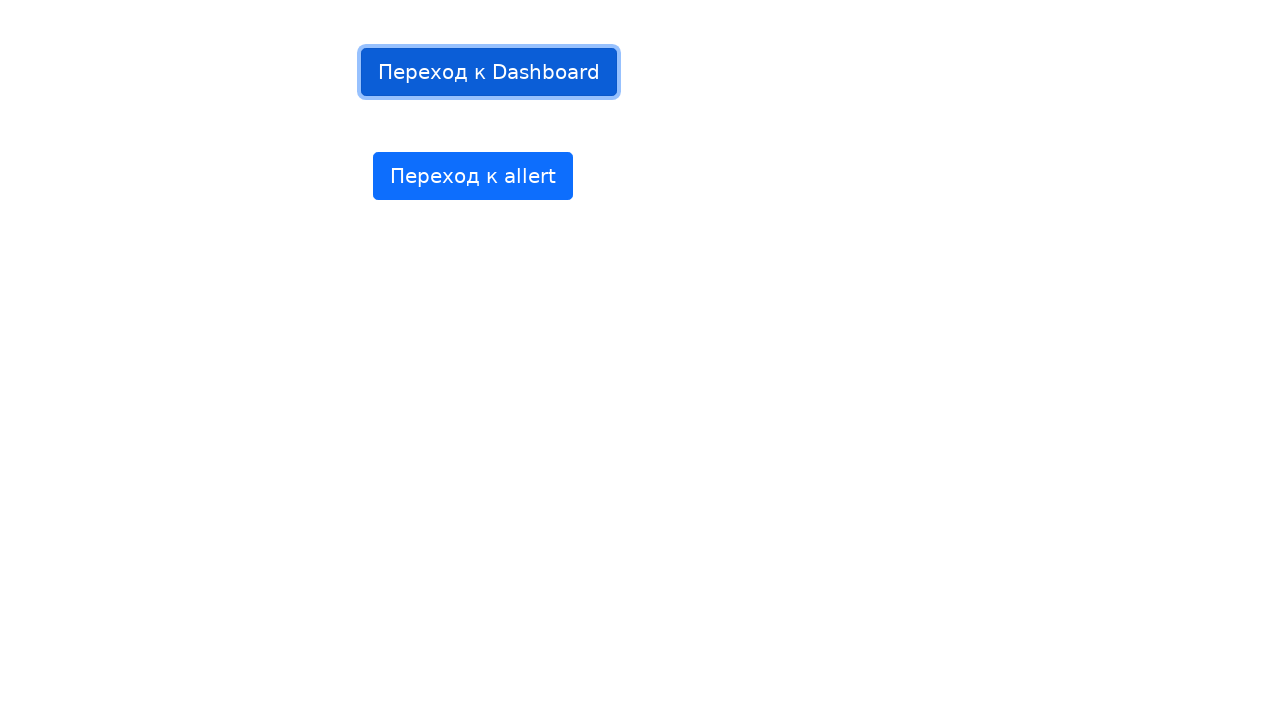